Tests that clicking clear completed removes completed items from the list

Starting URL: https://demo.playwright.dev/todomvc

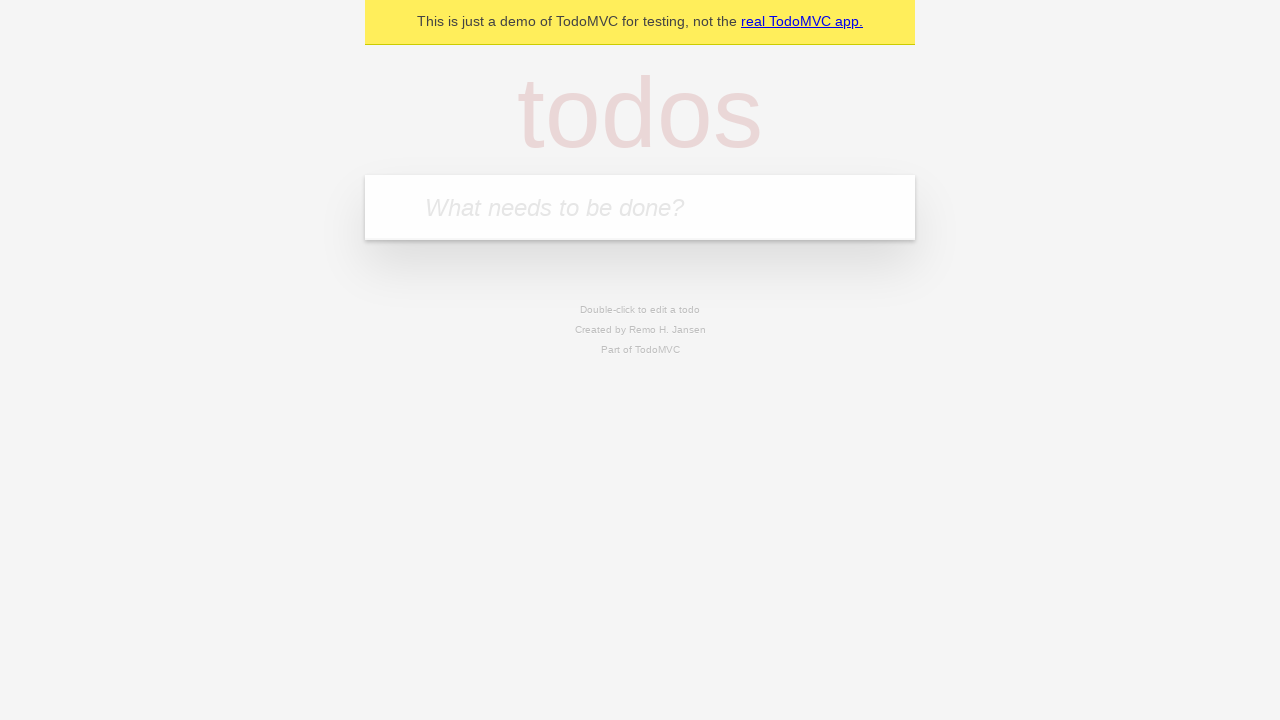

Filled new todo field with 'buy some cheese' on .new-todo
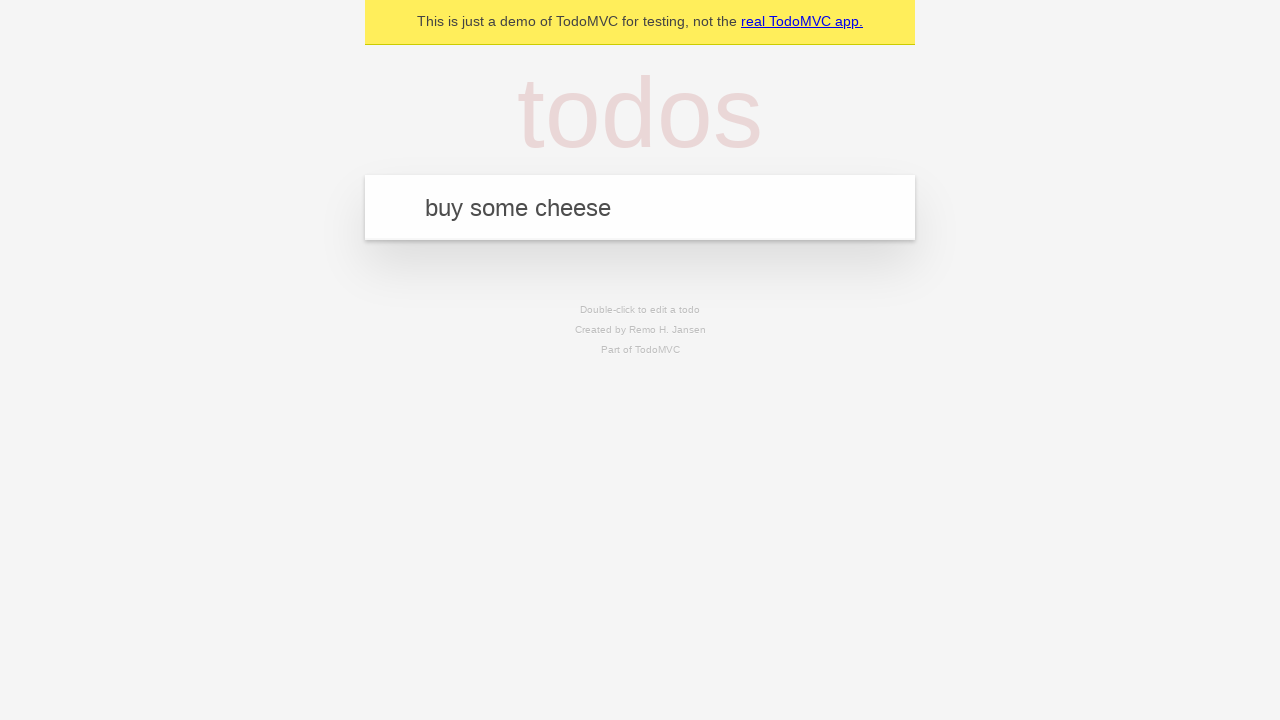

Pressed Enter to add first todo item on .new-todo
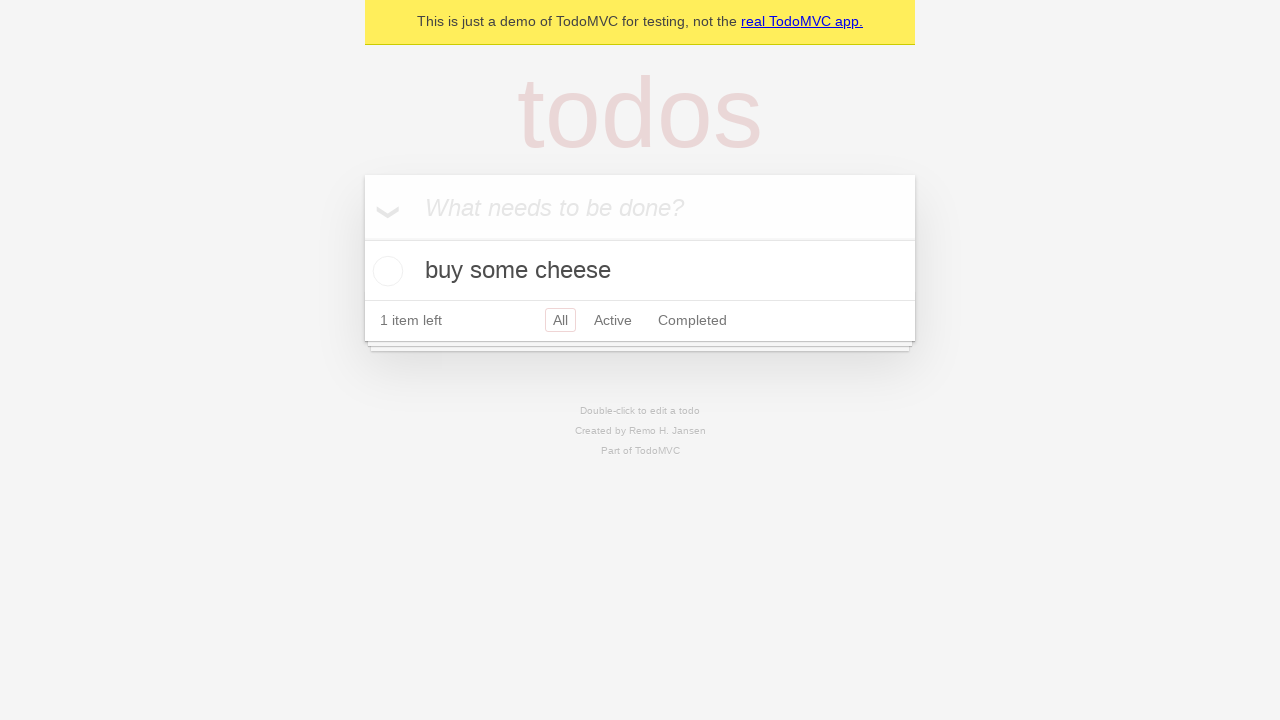

Filled new todo field with 'feed the cat' on .new-todo
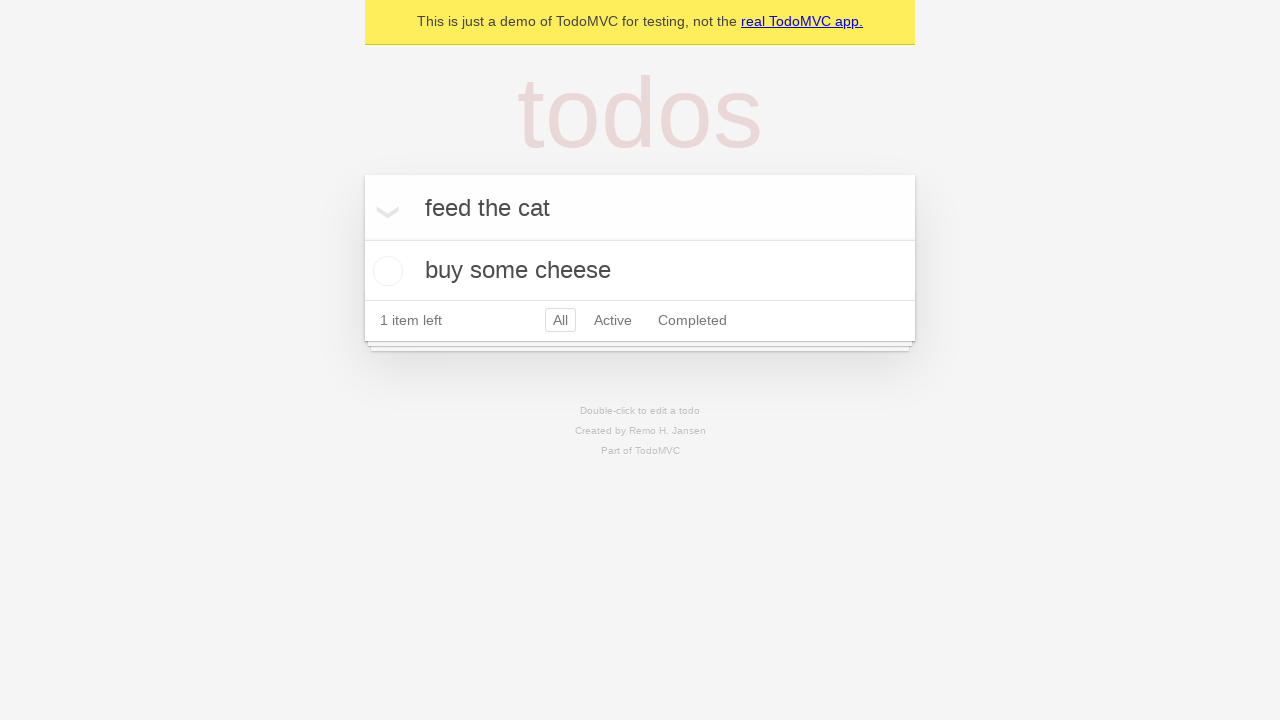

Pressed Enter to add second todo item on .new-todo
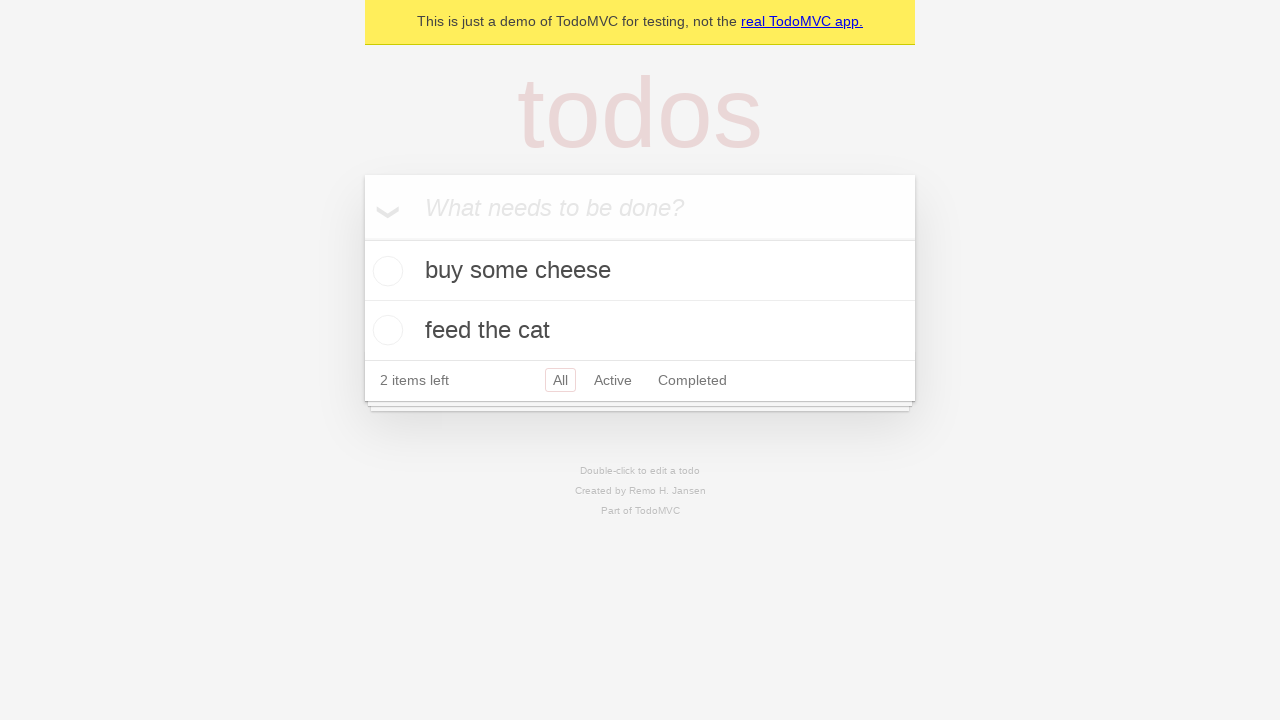

Filled new todo field with 'book a doctors appointment' on .new-todo
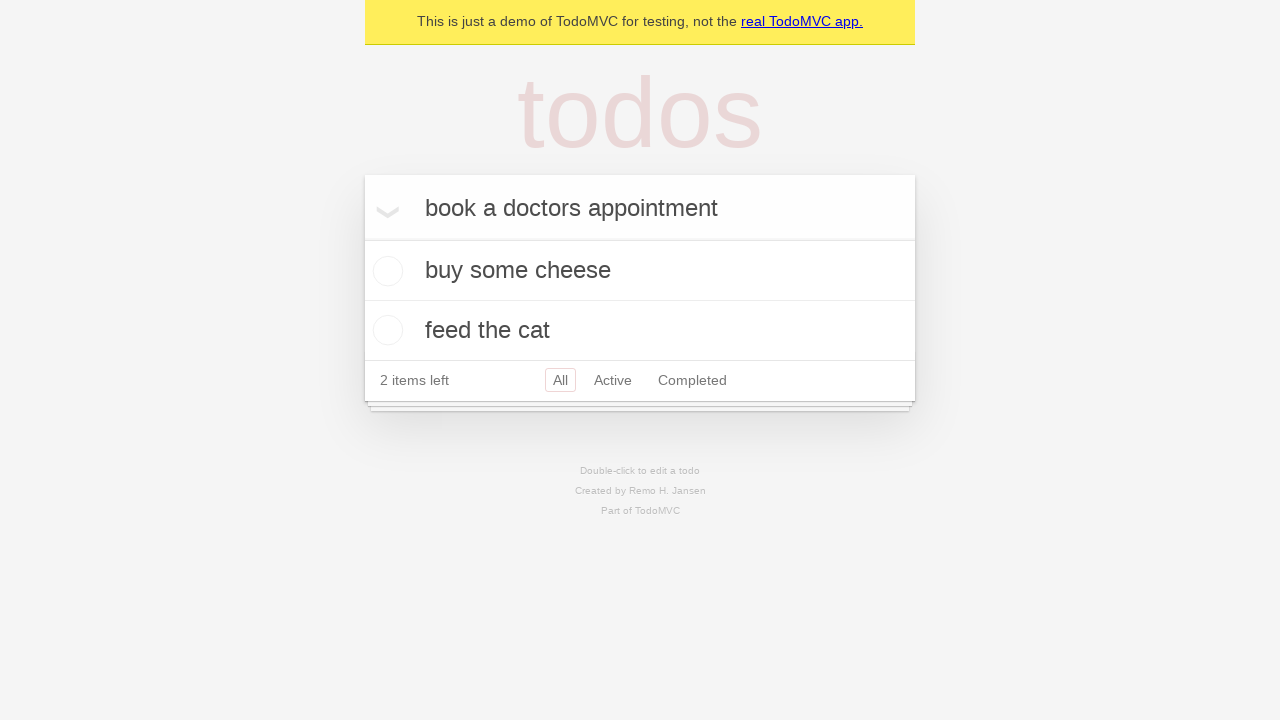

Pressed Enter to add third todo item on .new-todo
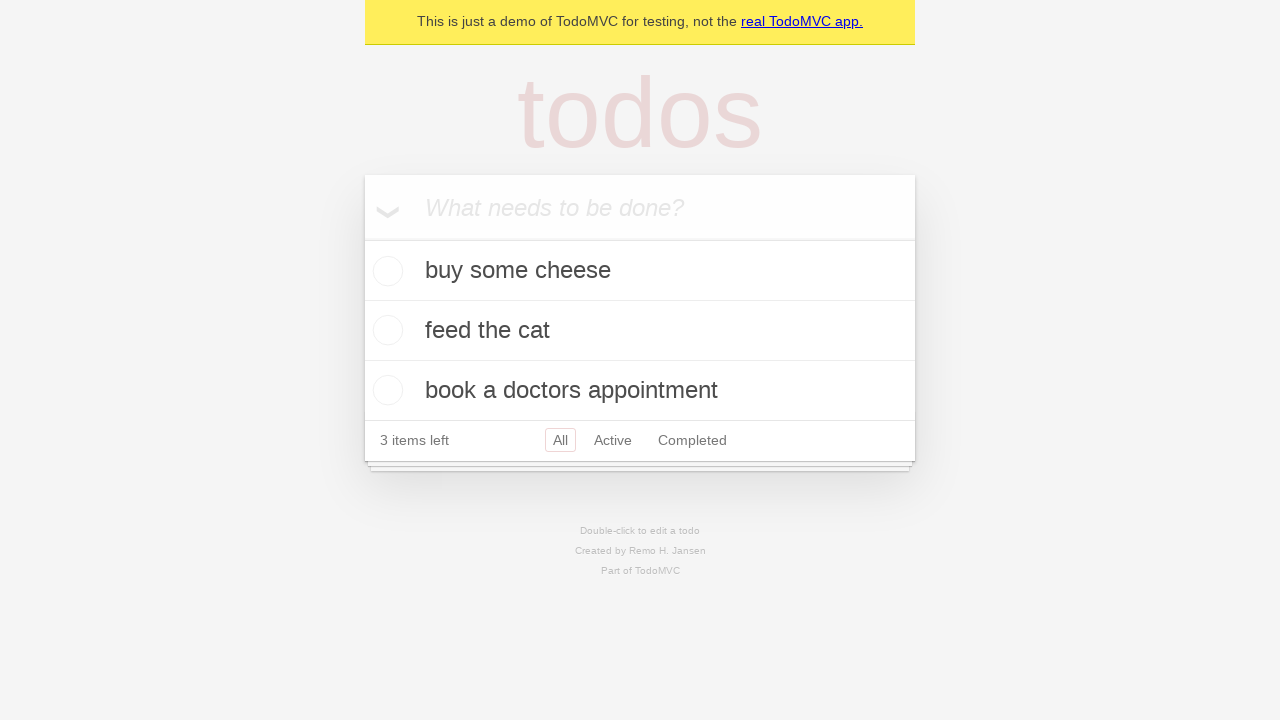

Waited for all three todo items to load
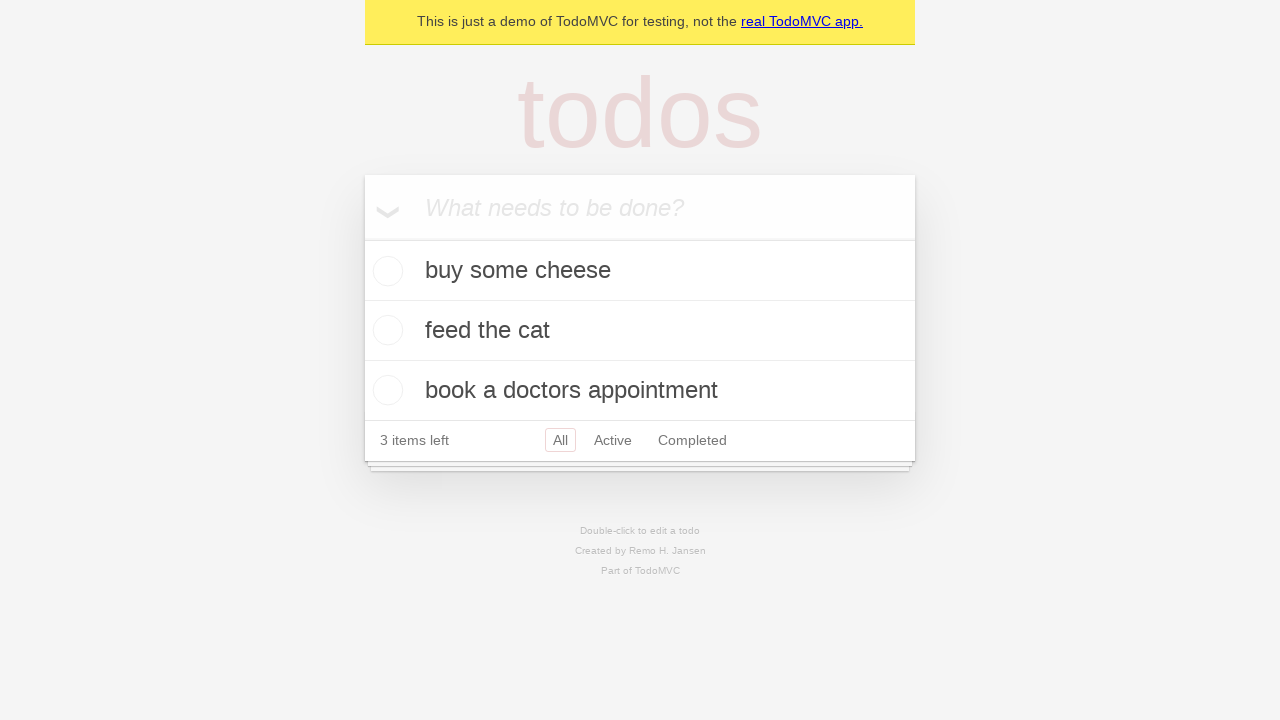

Checked the second todo item as completed at (385, 330) on .todo-list li >> nth=1 >> .toggle
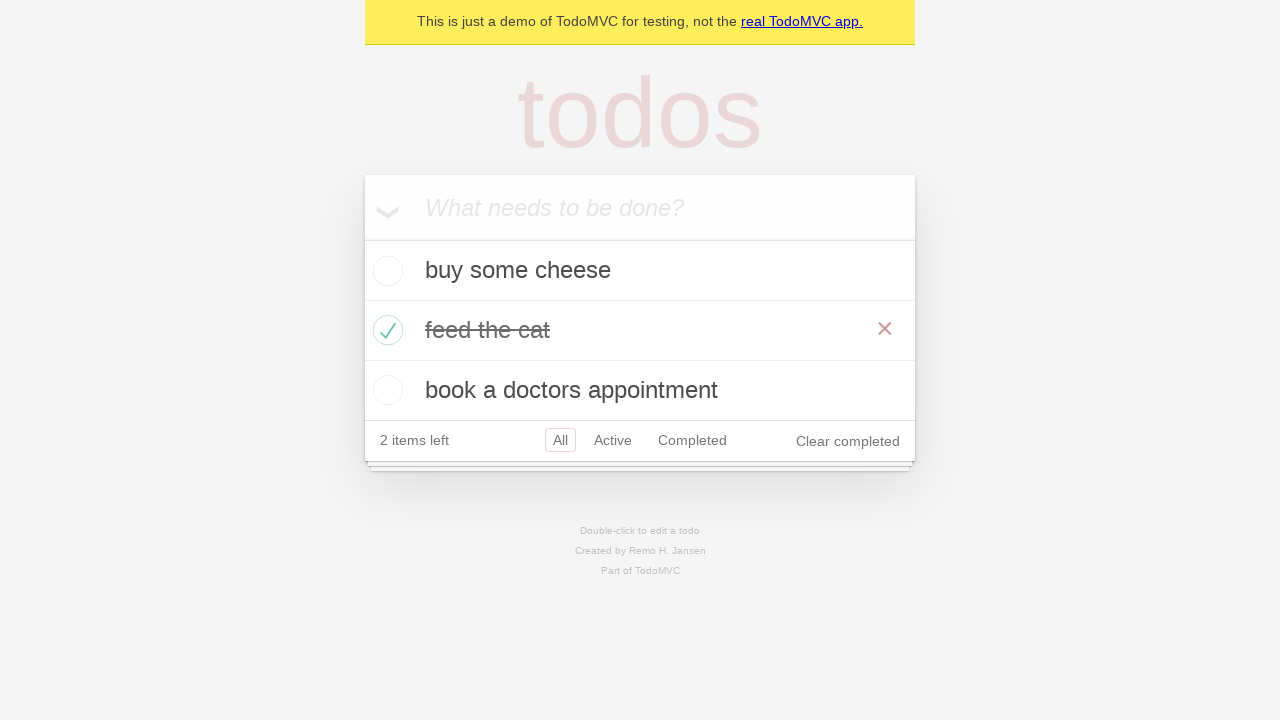

Clicked 'Clear completed' button to remove completed items at (848, 441) on .clear-completed
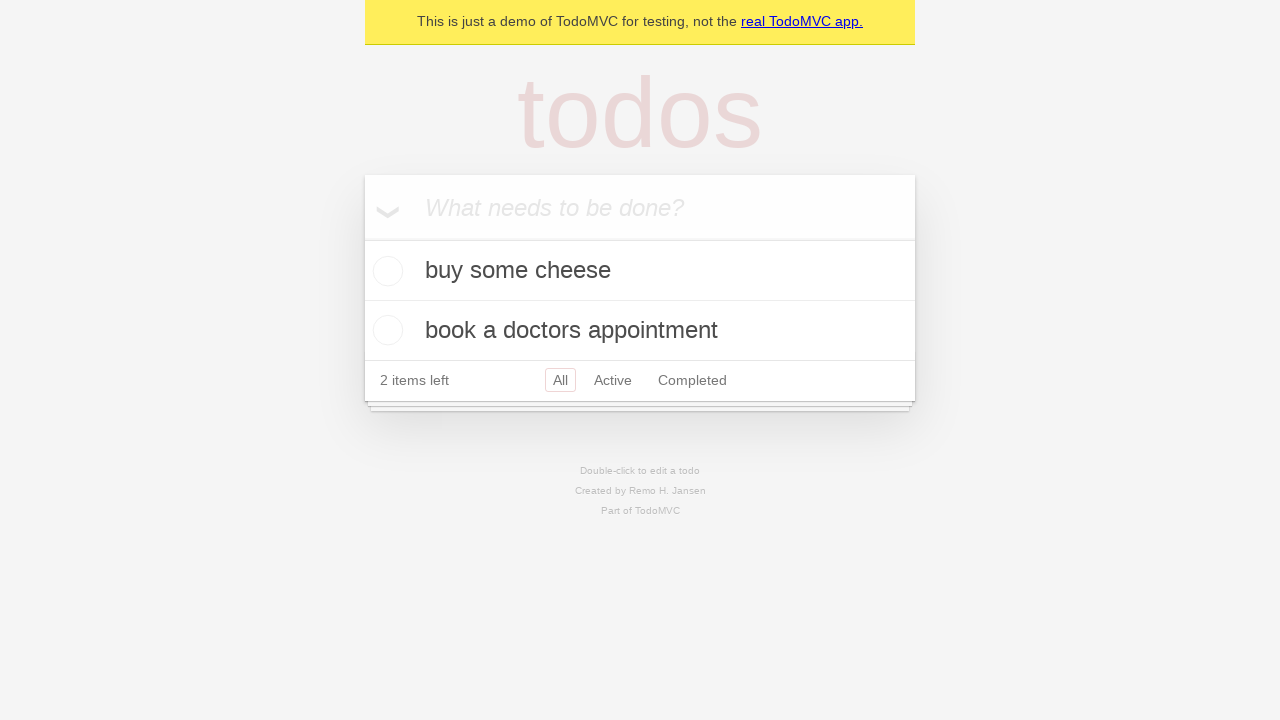

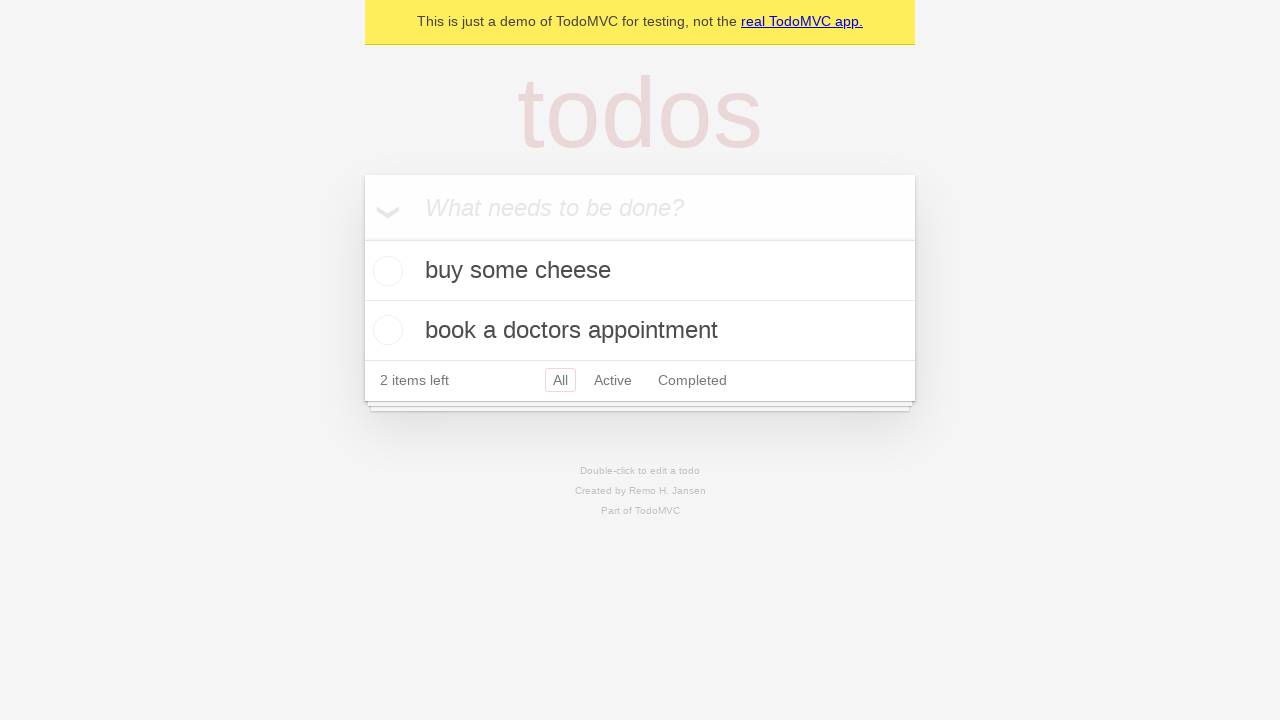